Tests right-click context menu functionality by performing a context click on a designated element on a jQuery context menu demo page

Starting URL: https://swisnl.github.io/jQuery-contextMenu/demo.html

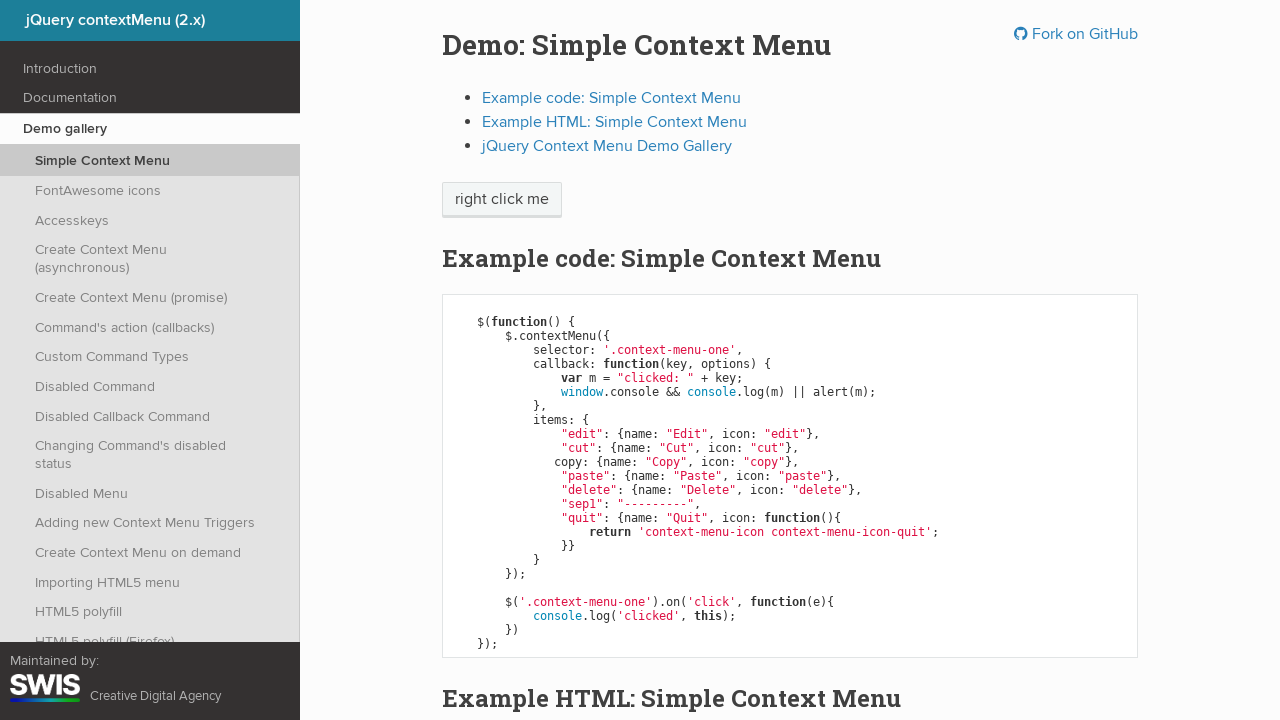

Located right-click target element with selector 'span.context-menu-one'
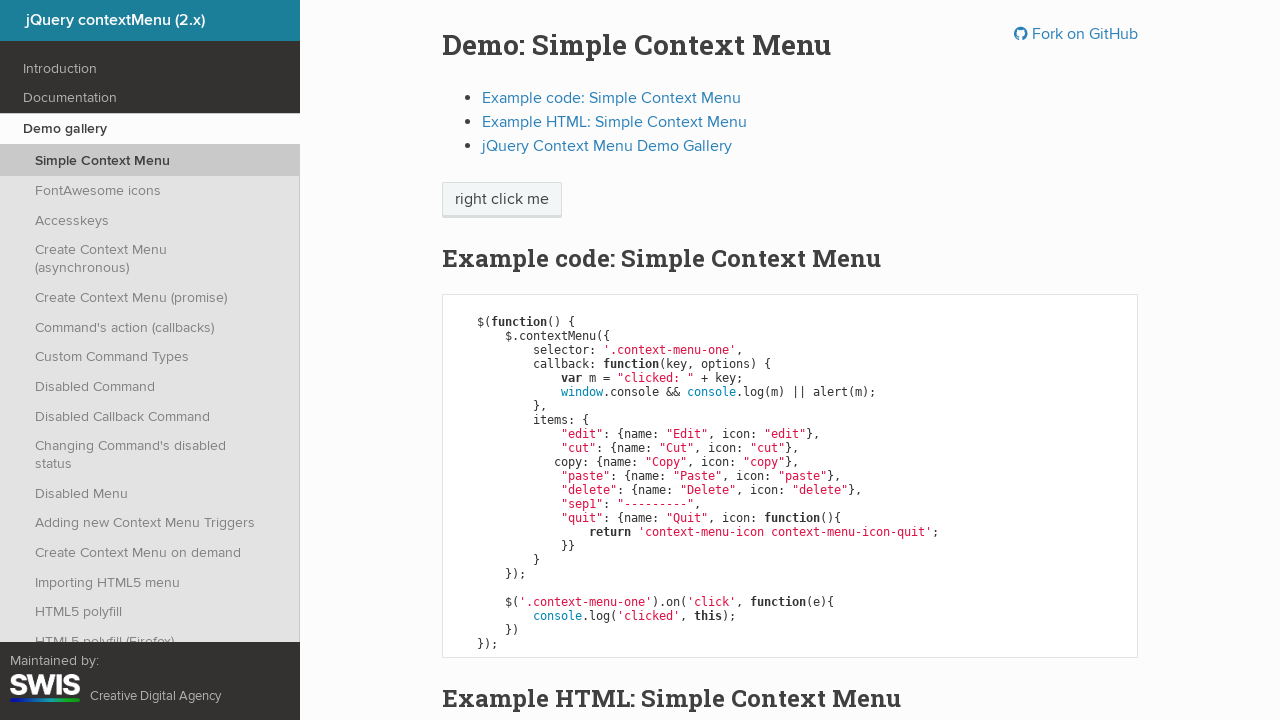

Performed right-click (context click) on the target element at (502, 200) on span.context-menu-one
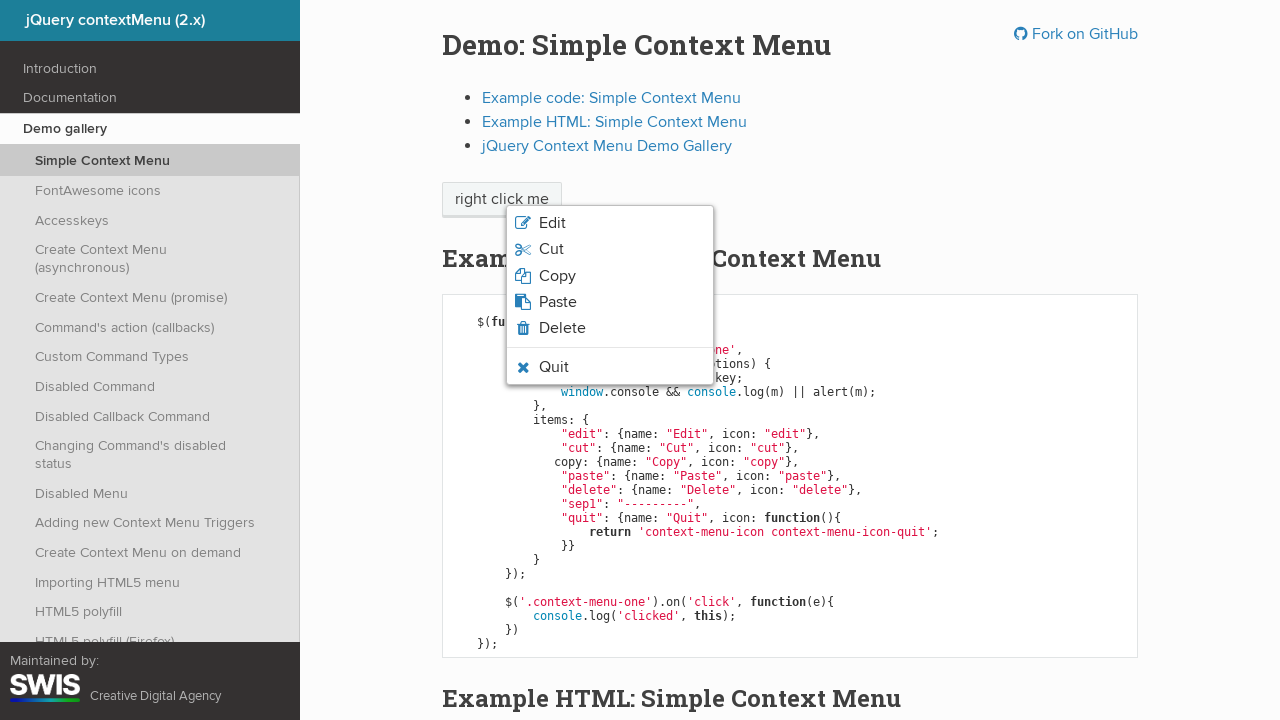

Context menu appeared after right-click
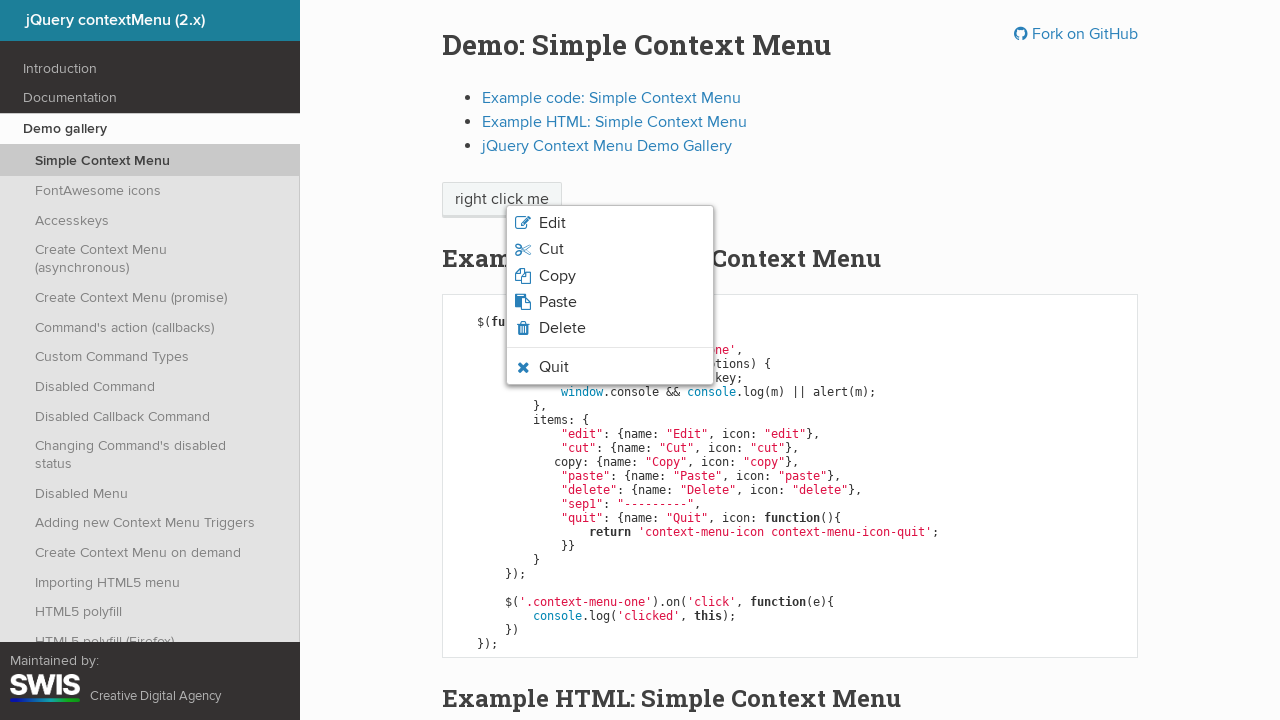

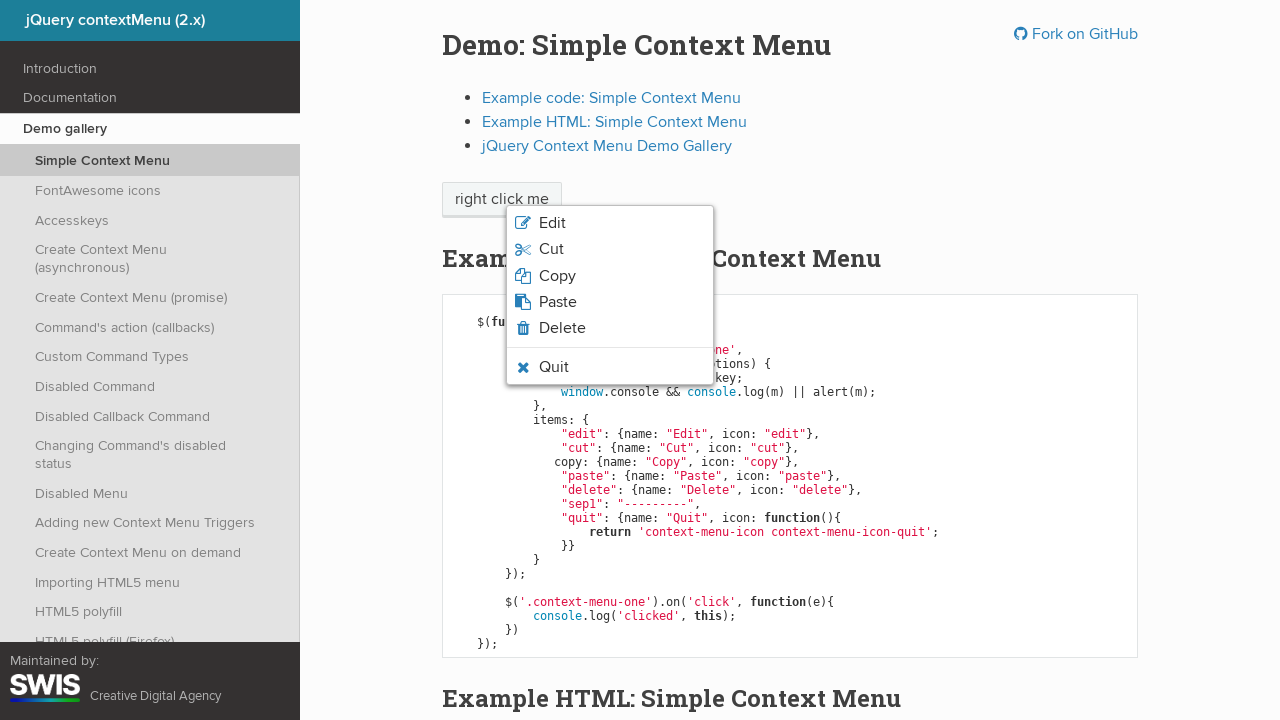